Tests an explicit wait scenario where the script waits for a price to reach 100, clicks a book button, reads a value, calculates an answer using a logarithmic formula, fills in the answer field, and submits the form.

Starting URL: http://suninjuly.github.io/explicit_wait2.html

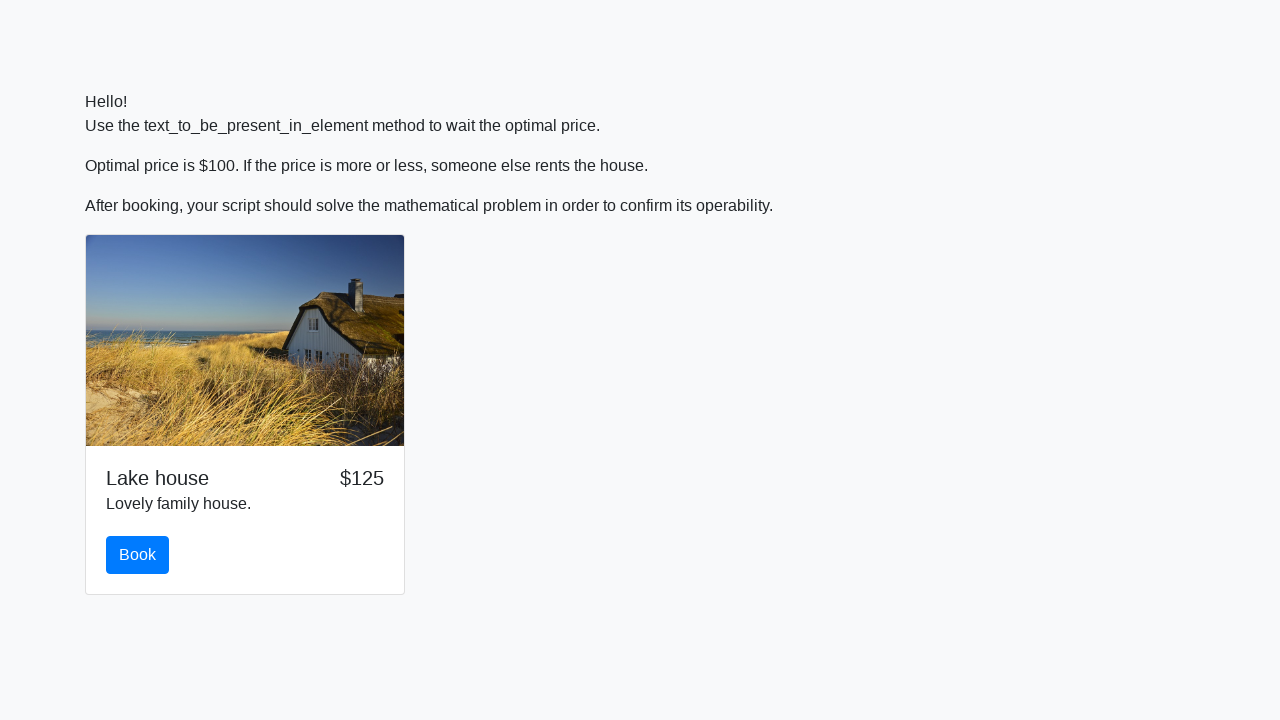

Waited for price to reach 100
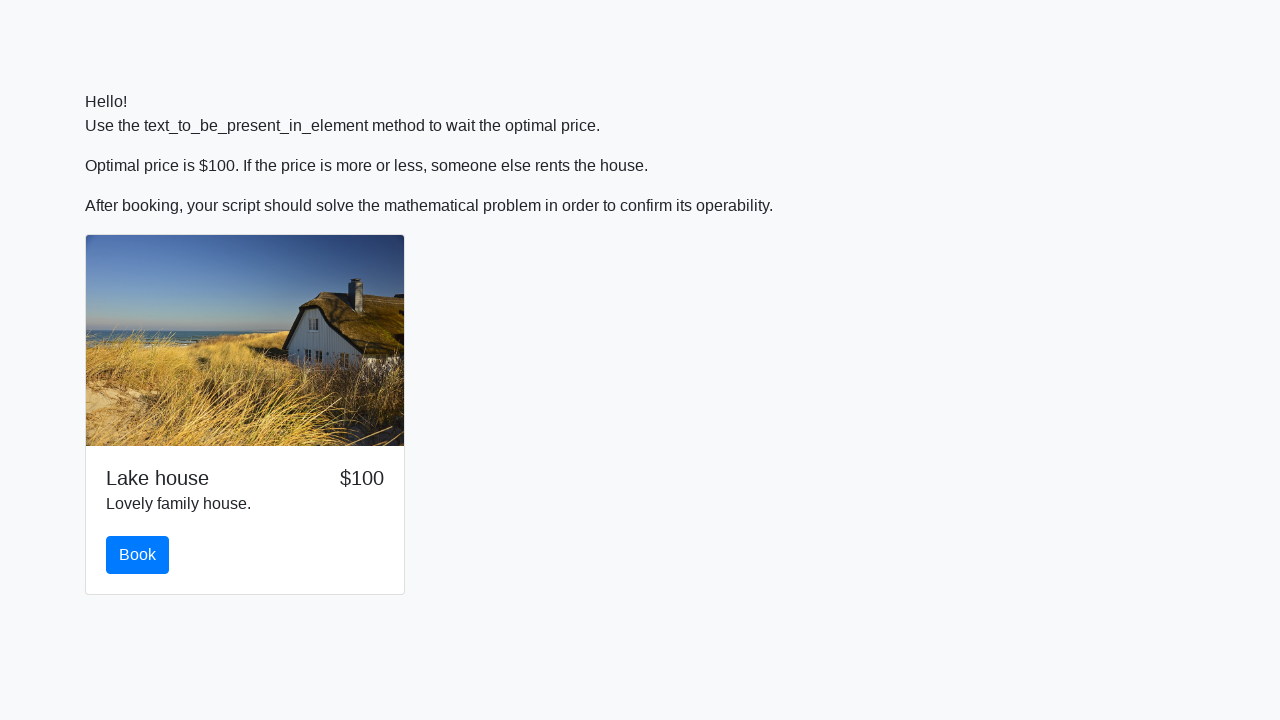

Clicked the book button at (138, 555) on #book
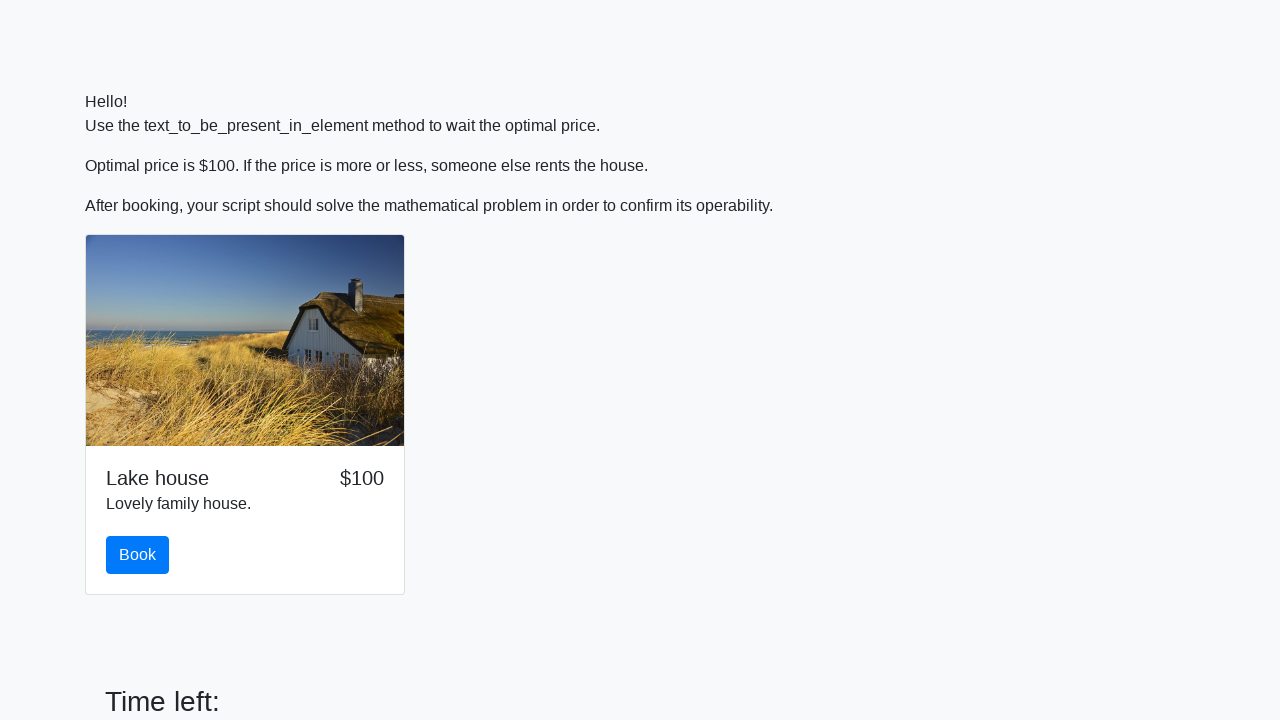

Retrieved x value from input_value element: 461
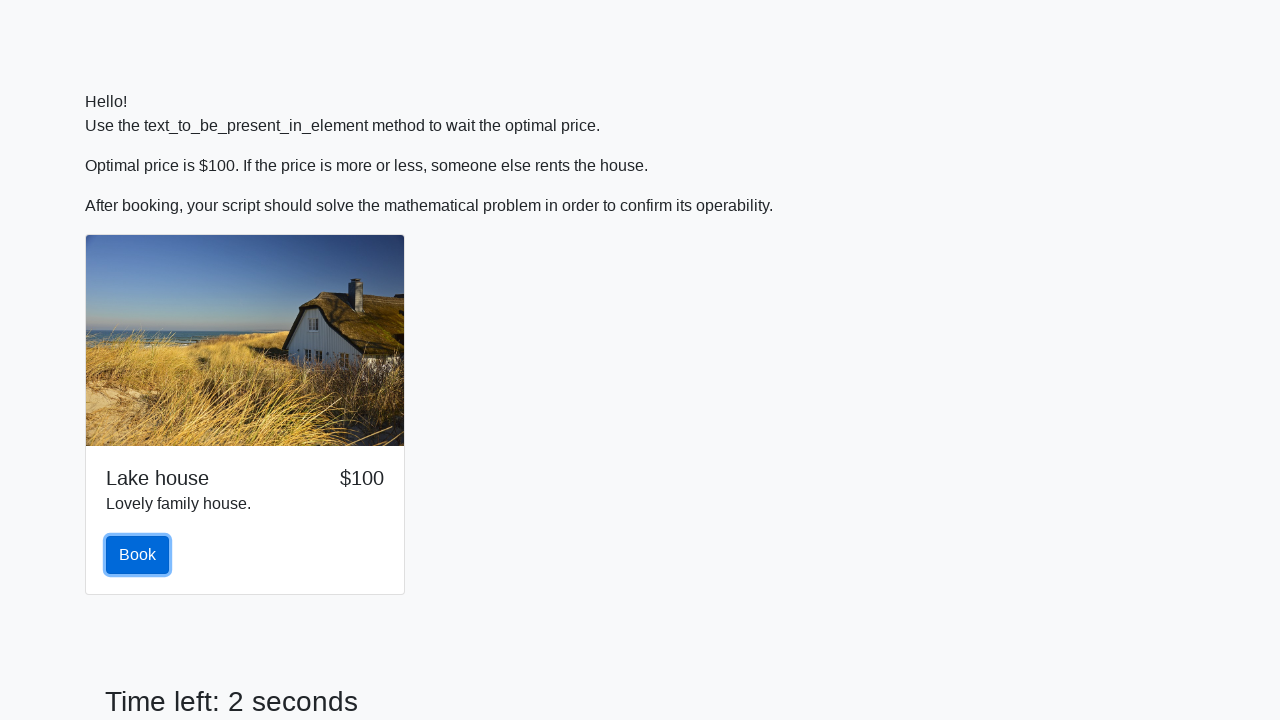

Calculated answer using logarithmic formula: 2.16624538046371
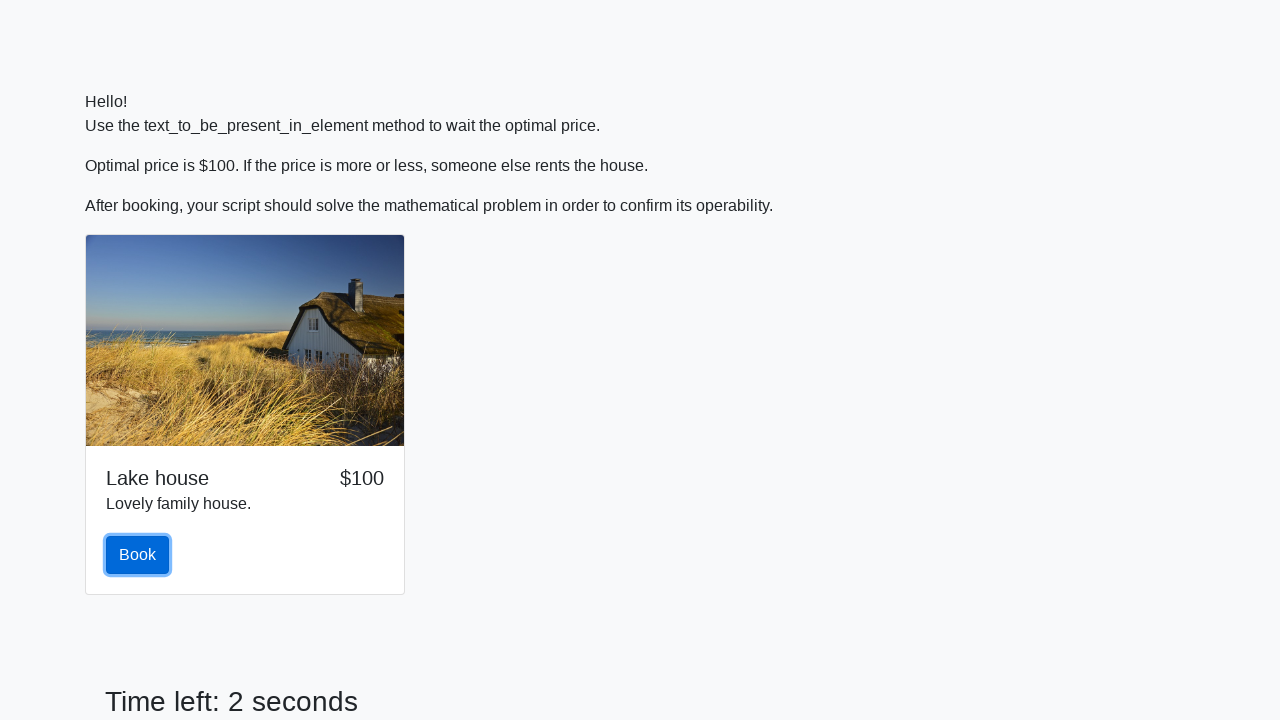

Scrolled to answer input field
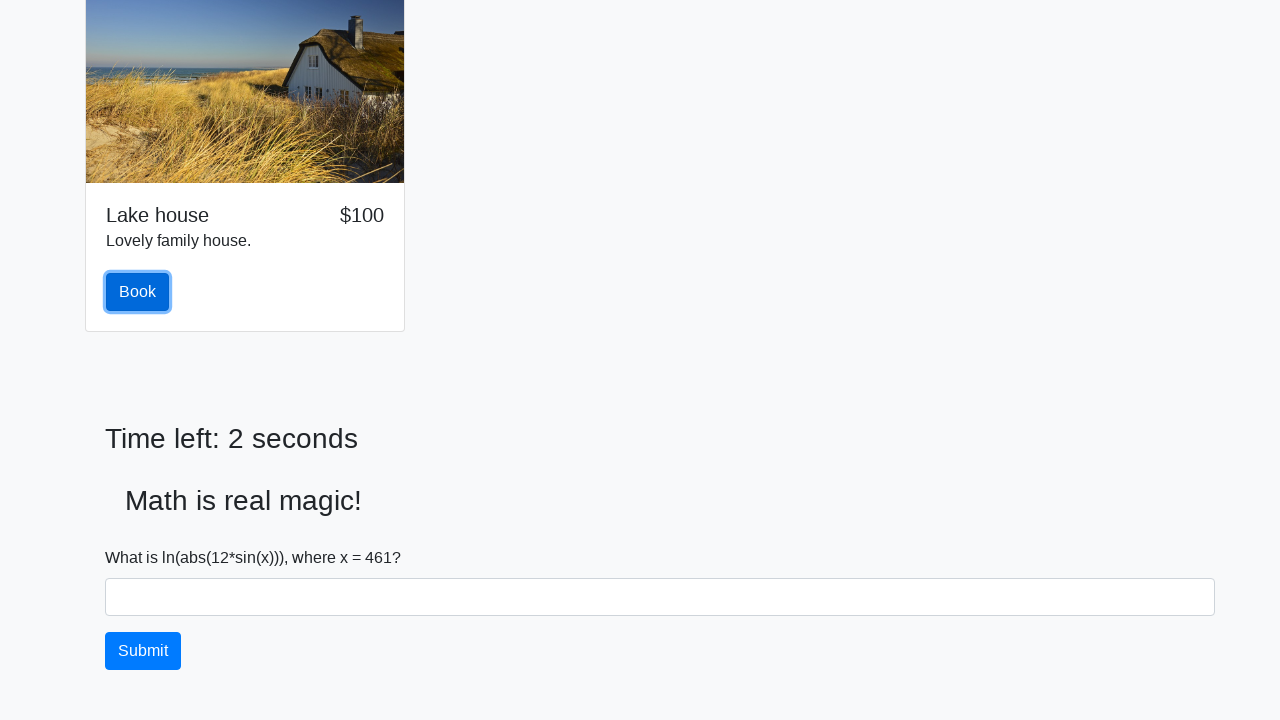

Filled answer field with calculated value: 2.16624538046371 on #answer
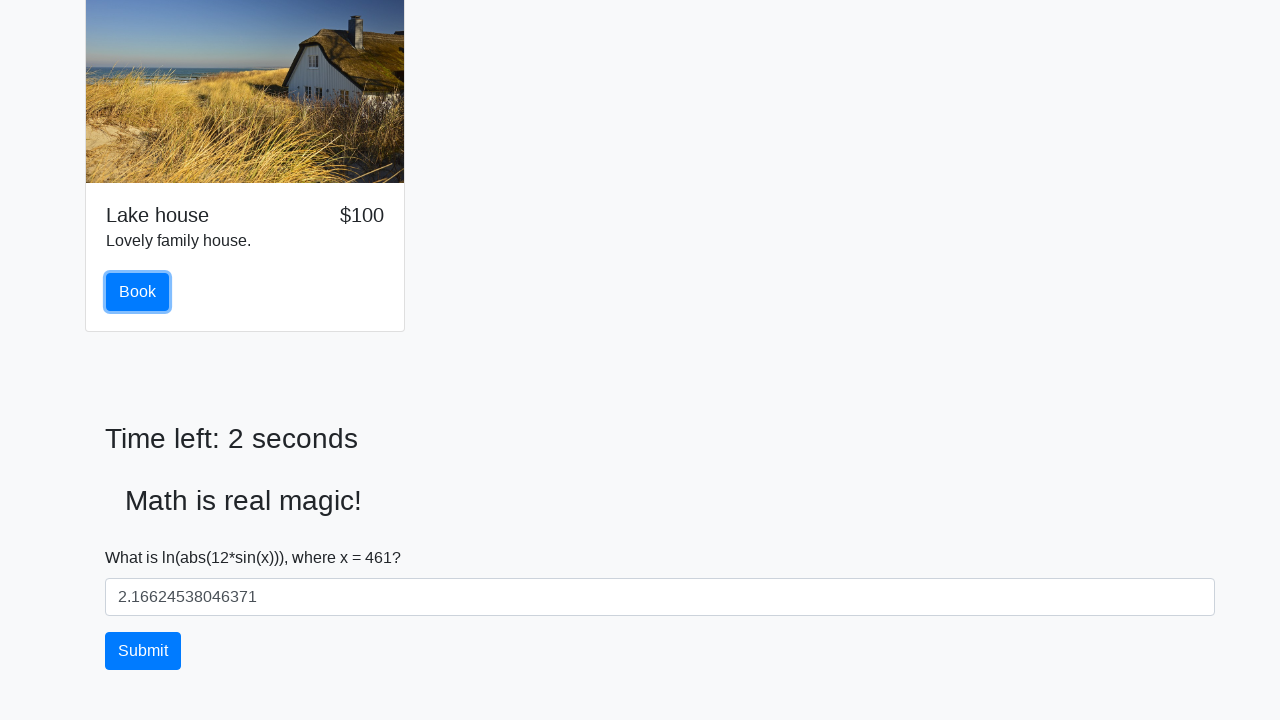

Clicked the Submit button at (143, 651) on xpath=//button[text()='Submit']
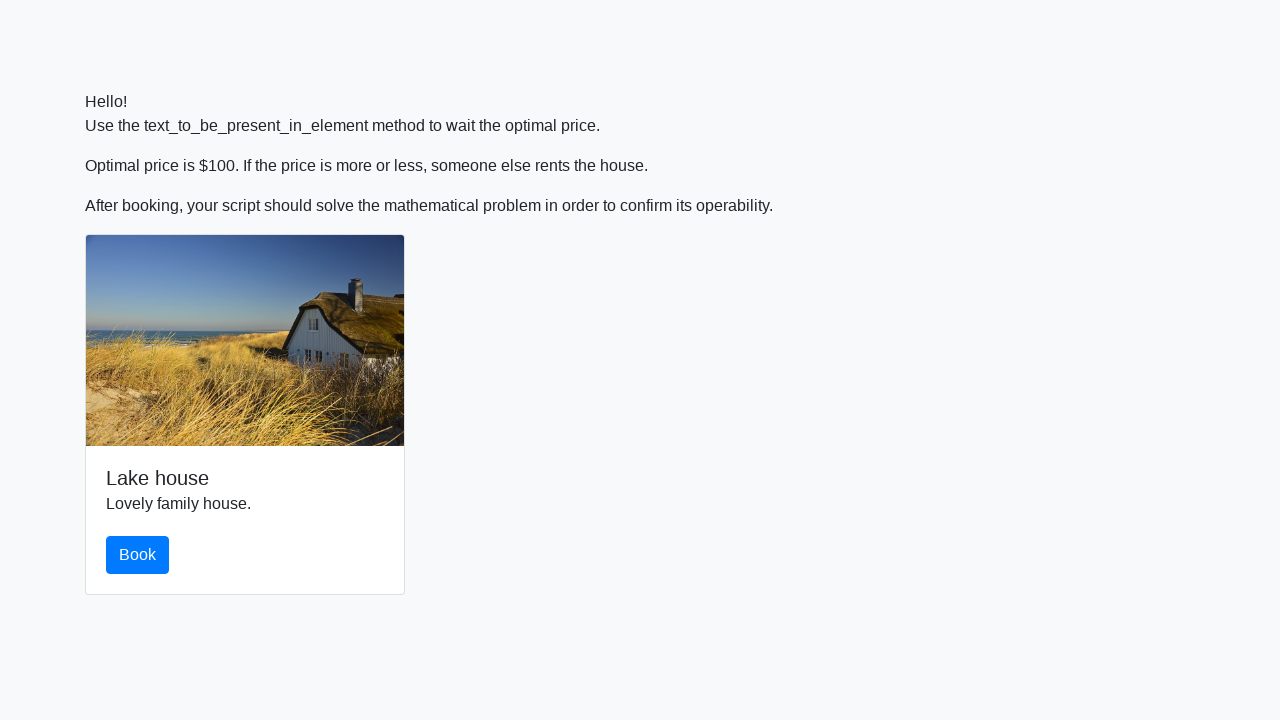

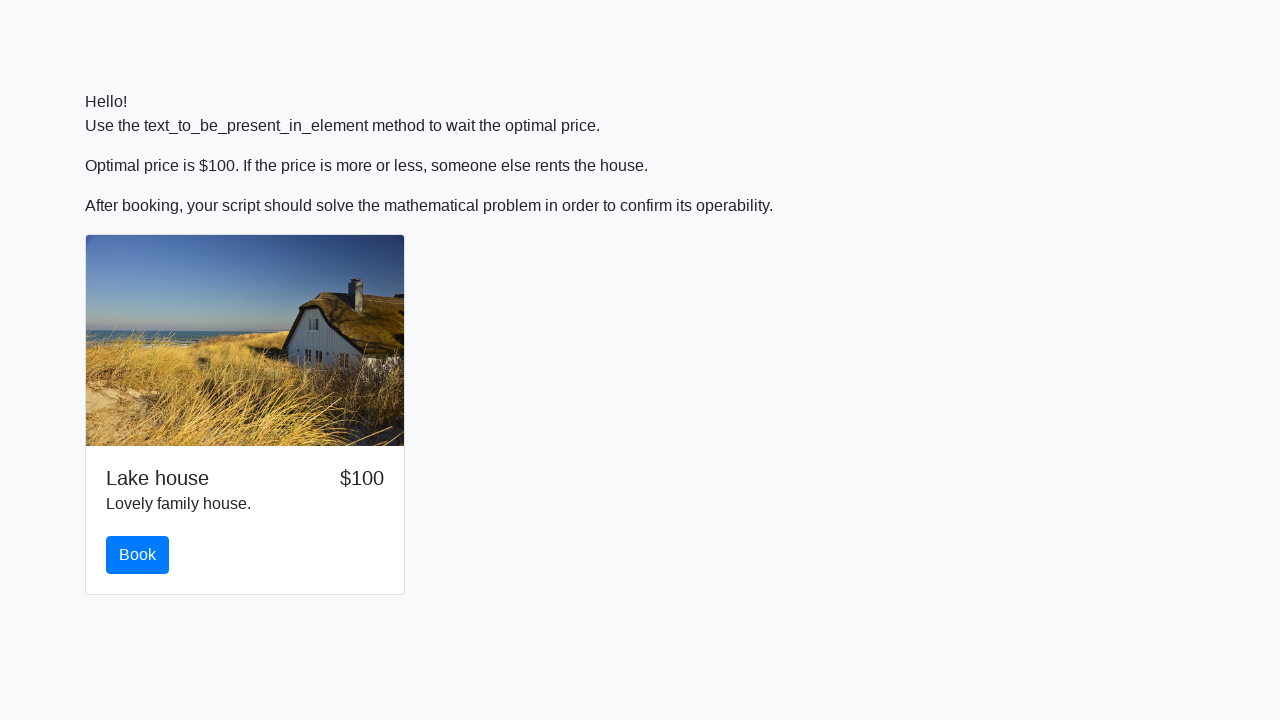